Tests navigation from the Training Support homepage to the About Us page by clicking the About Us link and verifying the page heading.

Starting URL: https://training-support.net

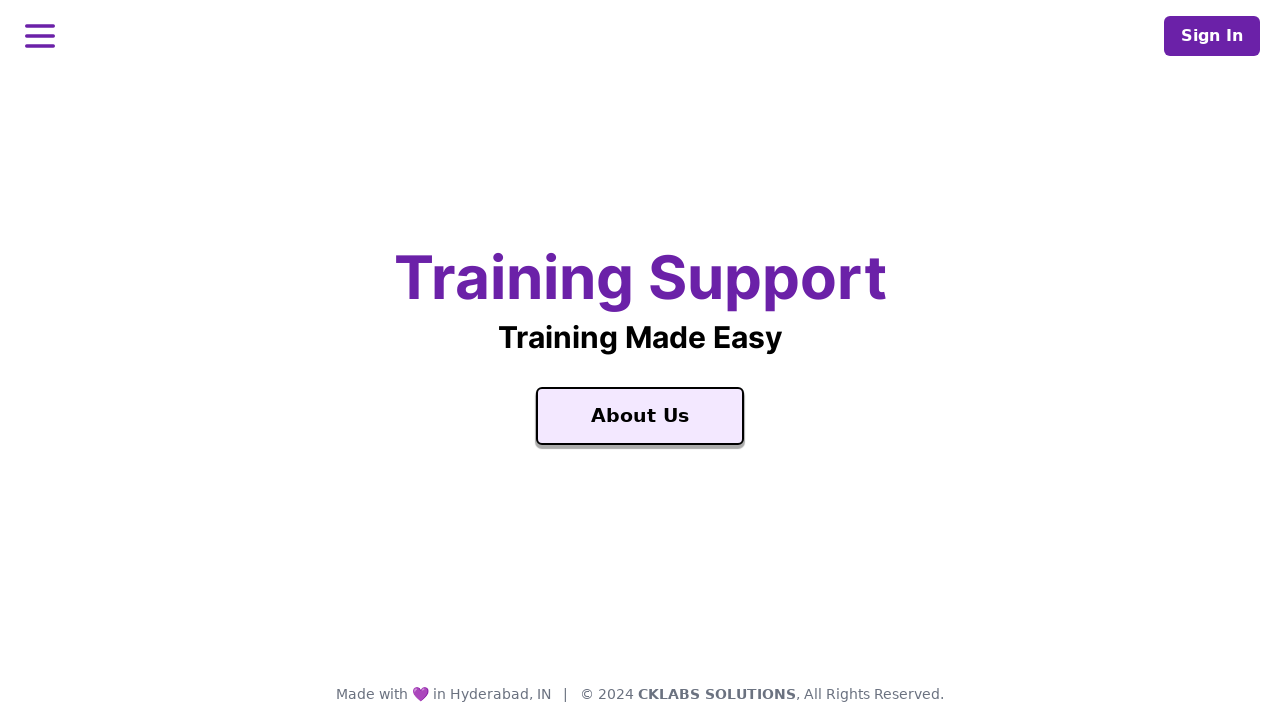

Verified Training Support homepage title
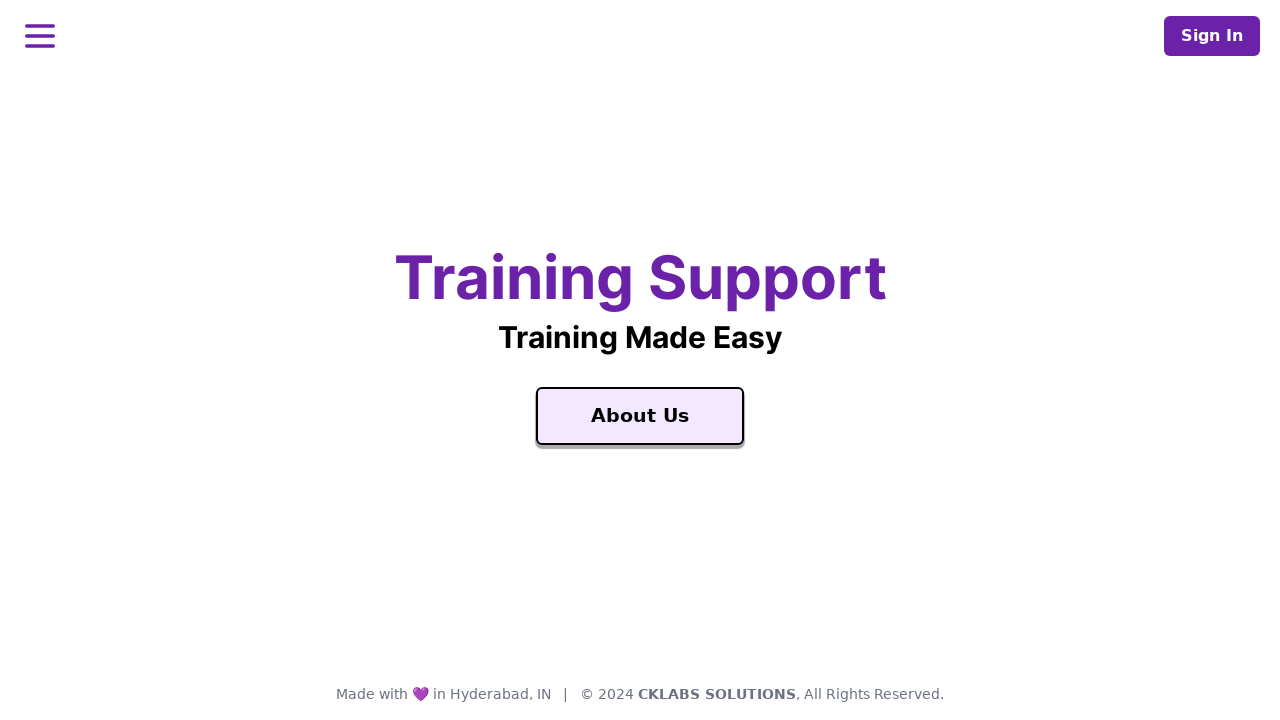

Clicked About Us link at (640, 416) on text=About Us
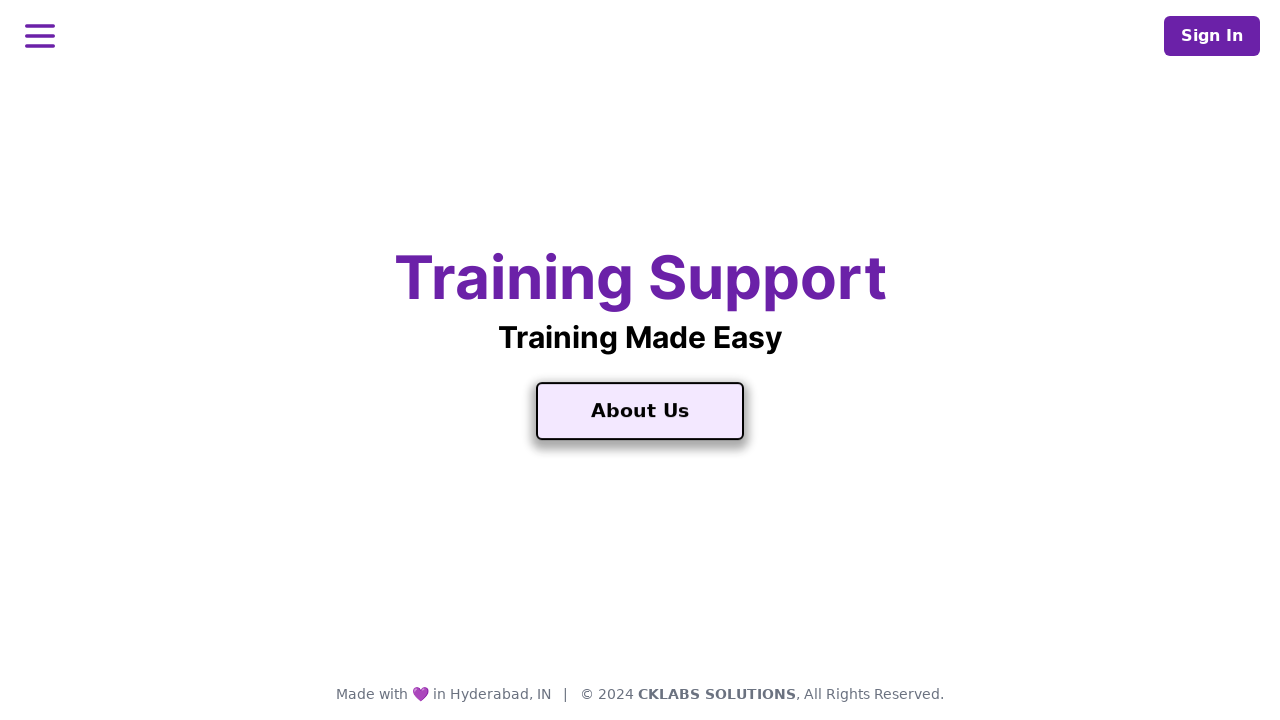

About Us page loaded successfully
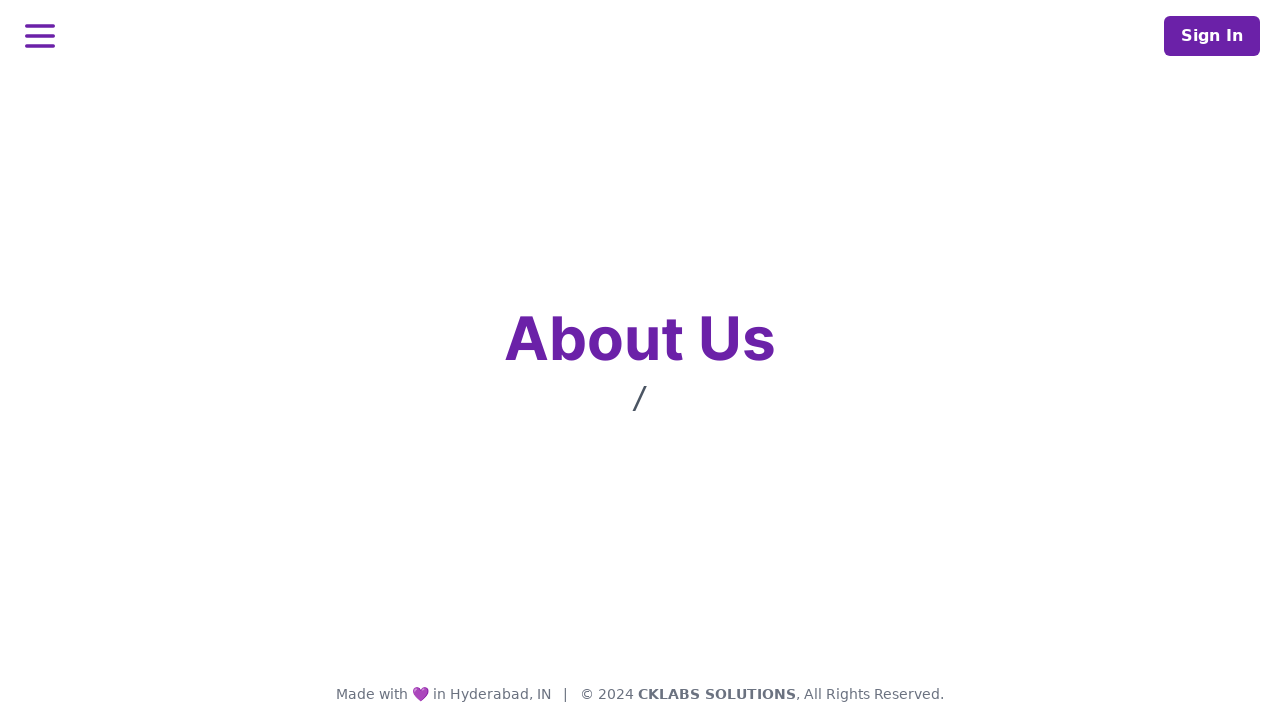

Retrieved page heading: About Us
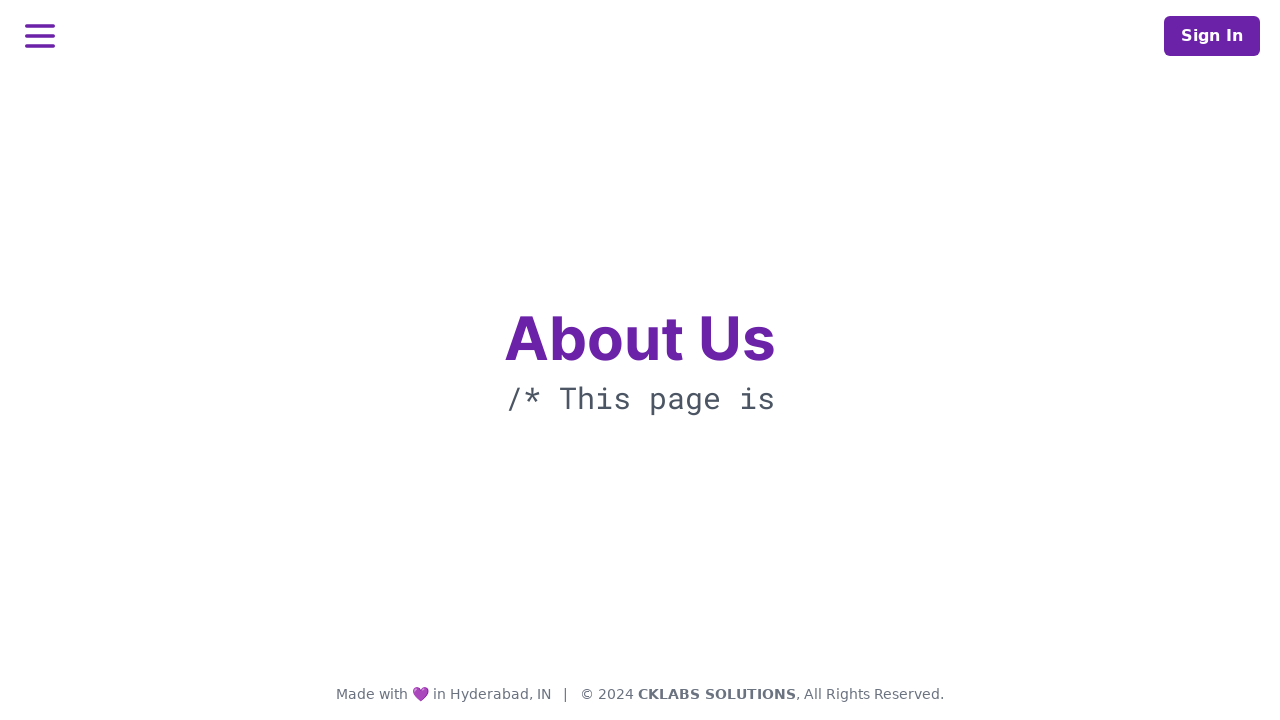

Verified page heading is 'About Us'
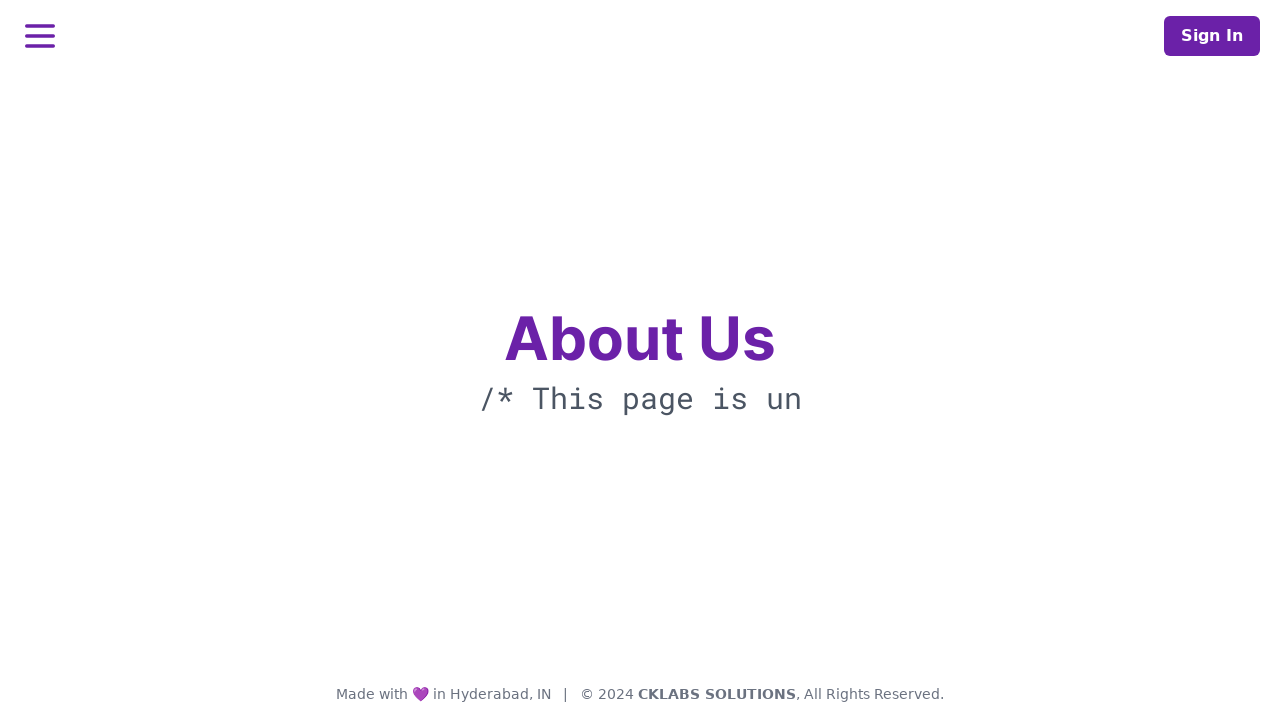

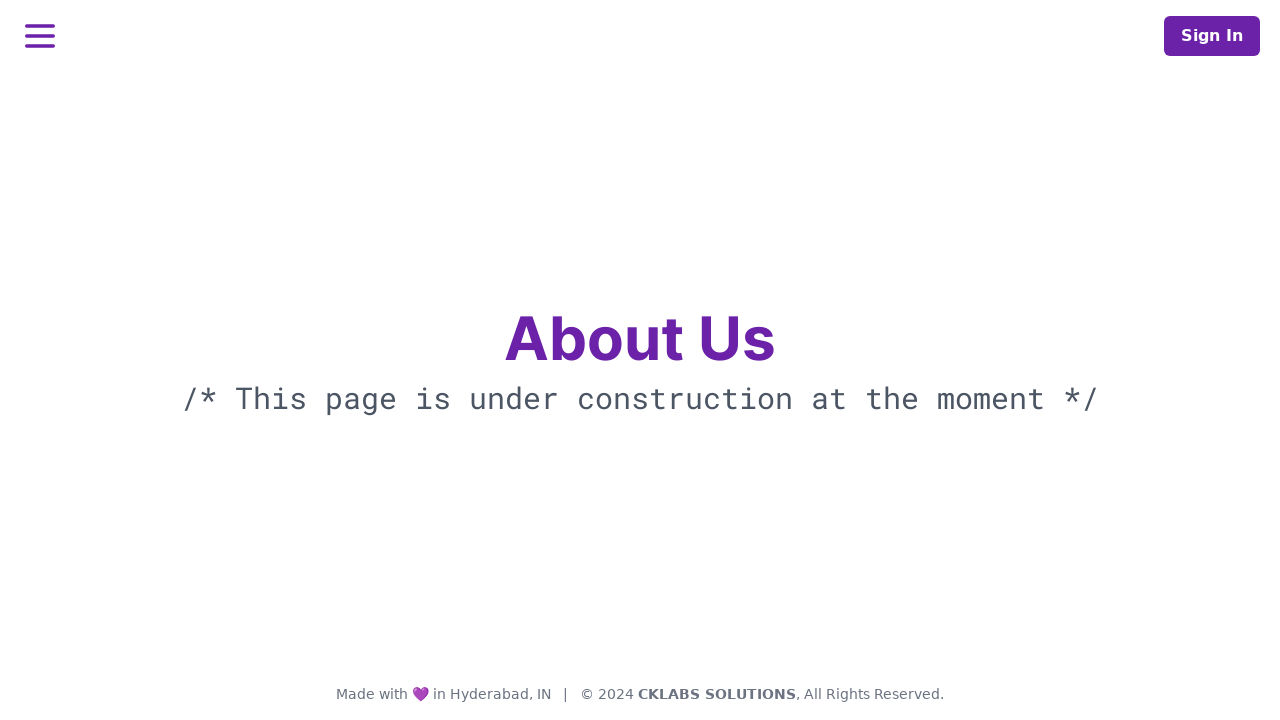